Tests dynamic controls page by clicking the Remove button to remove a checkbox and verifying the "It's gone!" message appears, then clicking Add to bring it back and verifying "It's back!" message

Starting URL: https://the-internet.herokuapp.com/dynamic_controls

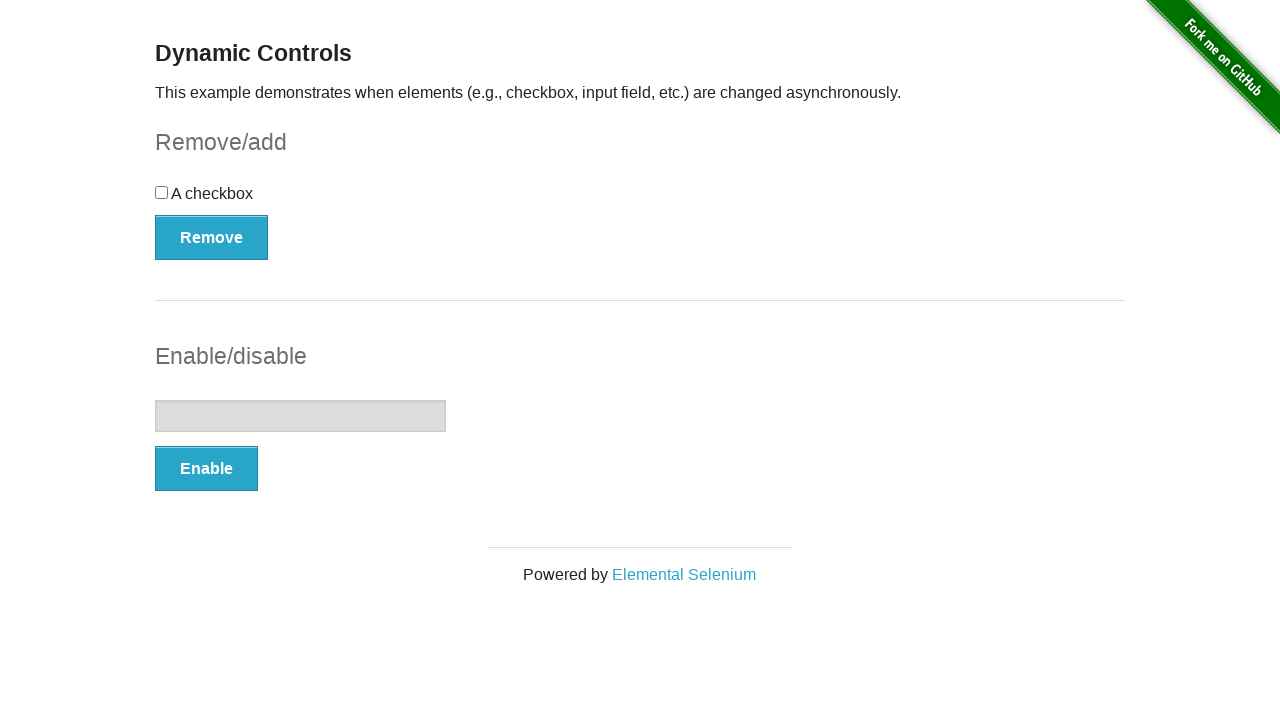

Clicked Remove button to remove the checkbox at (212, 237) on xpath=//button[@onclick='swapCheckbox()']
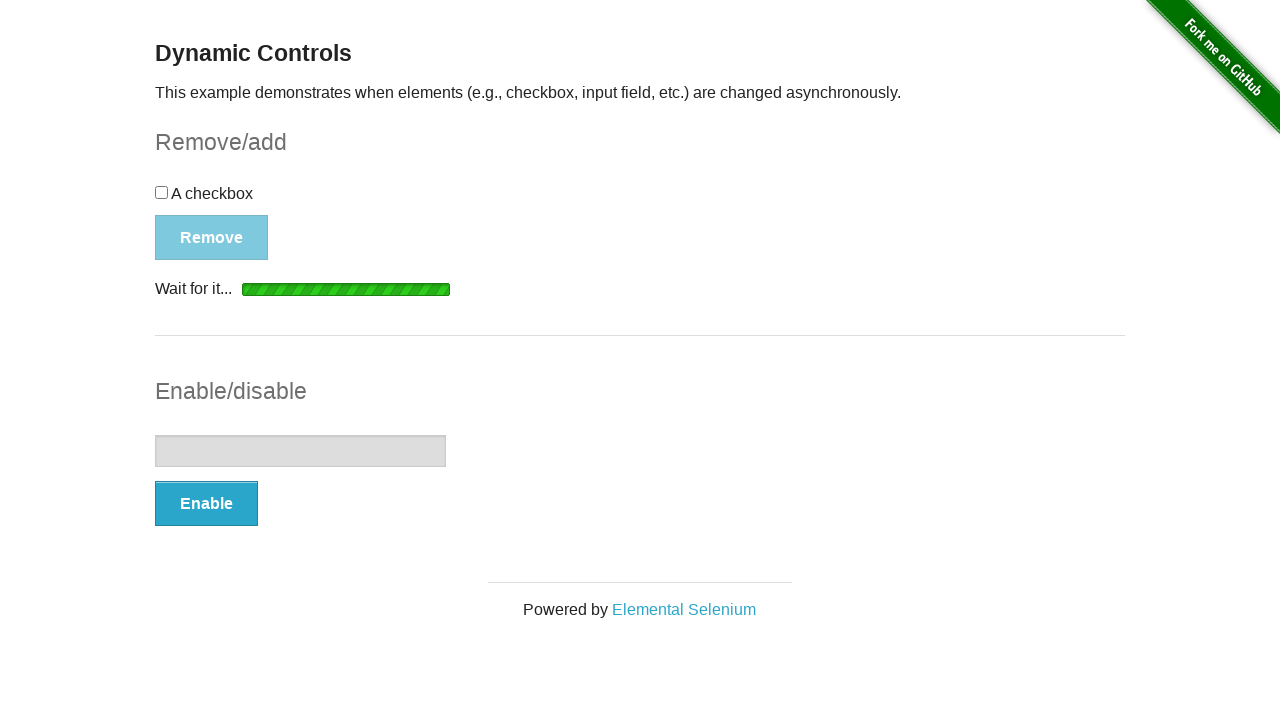

Waited for 'It's gone!' message to appear
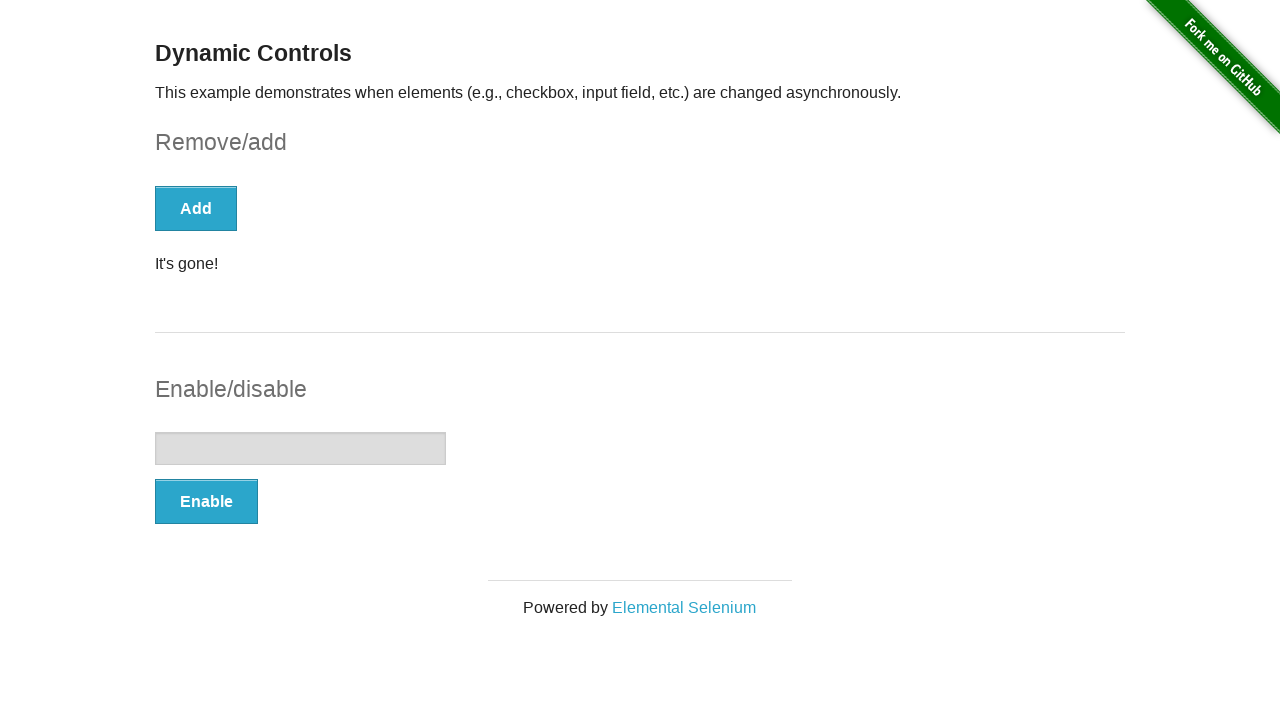

Located the 'It's gone!' message element
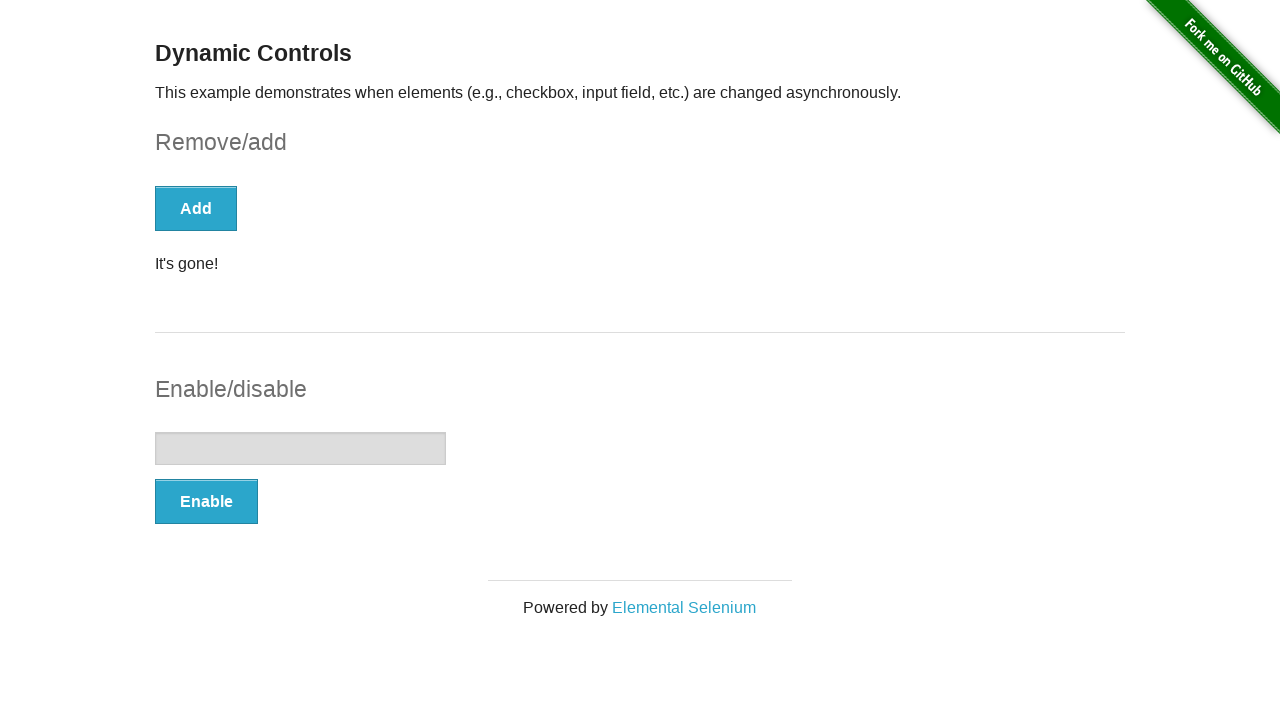

Verified 'It's gone!' message is visible
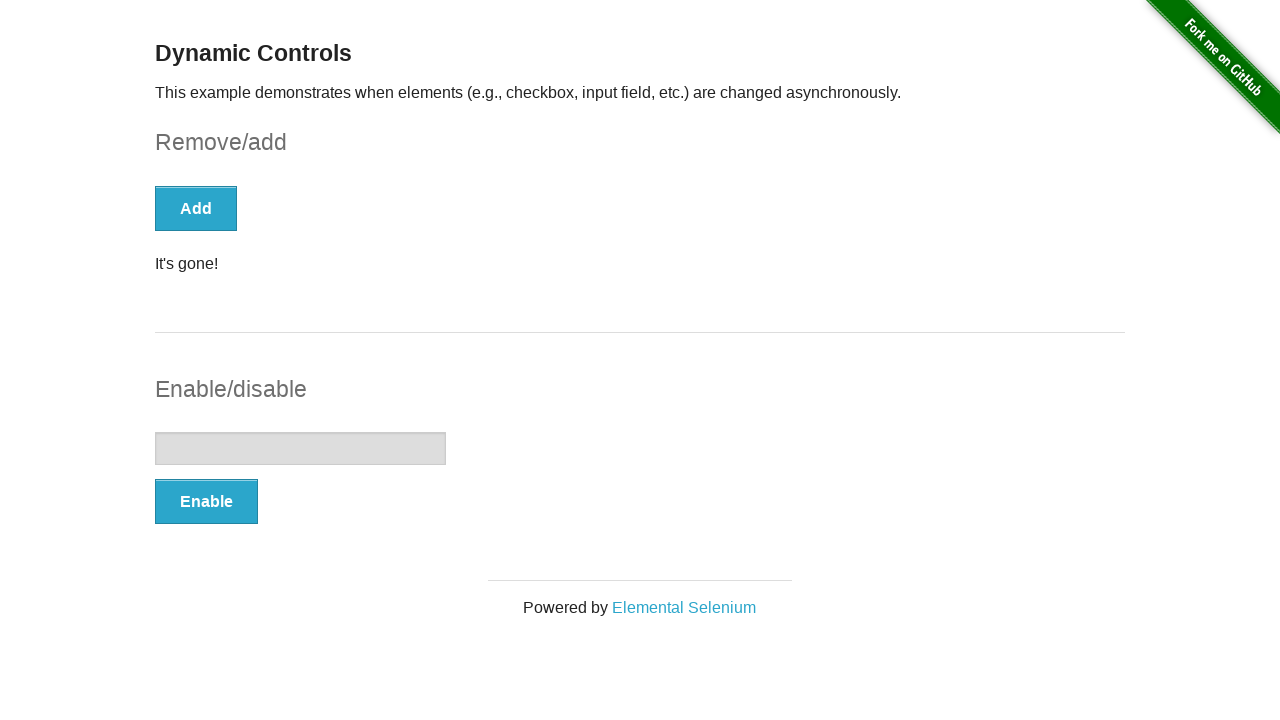

Clicked Add button to restore the checkbox at (196, 208) on xpath=//button[text()='Add']
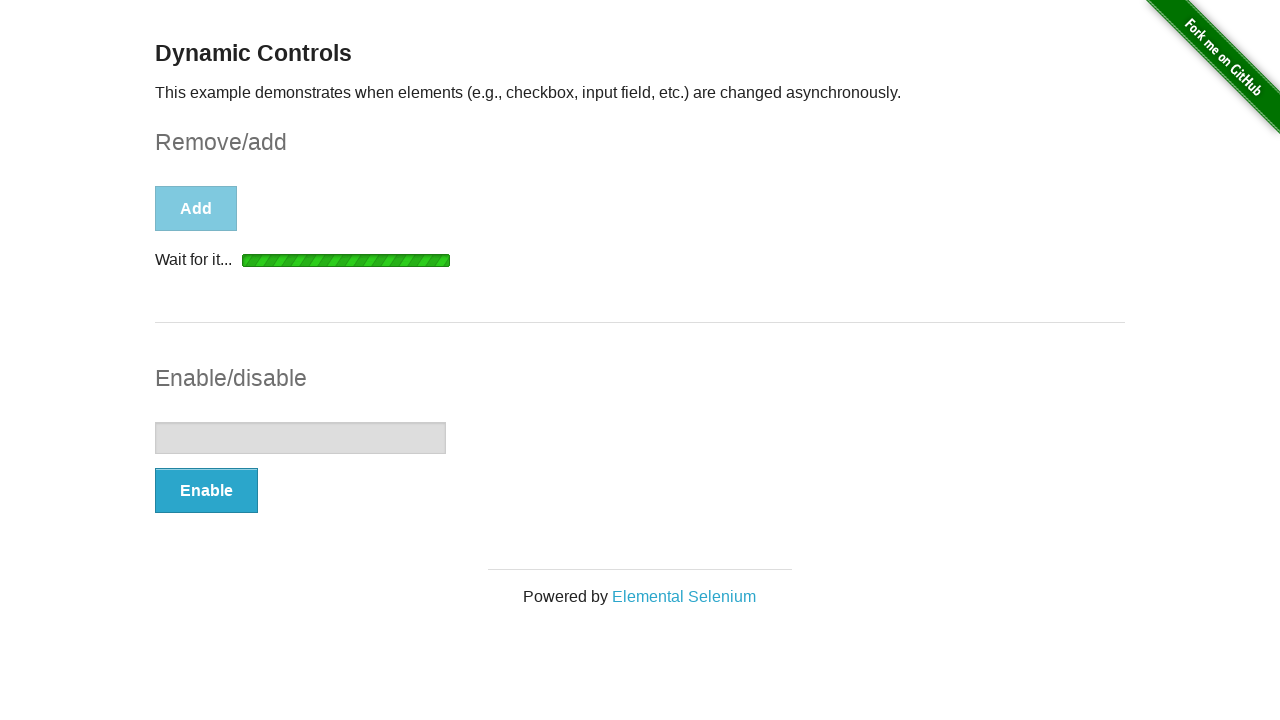

Waited for 'It's back!' message to appear
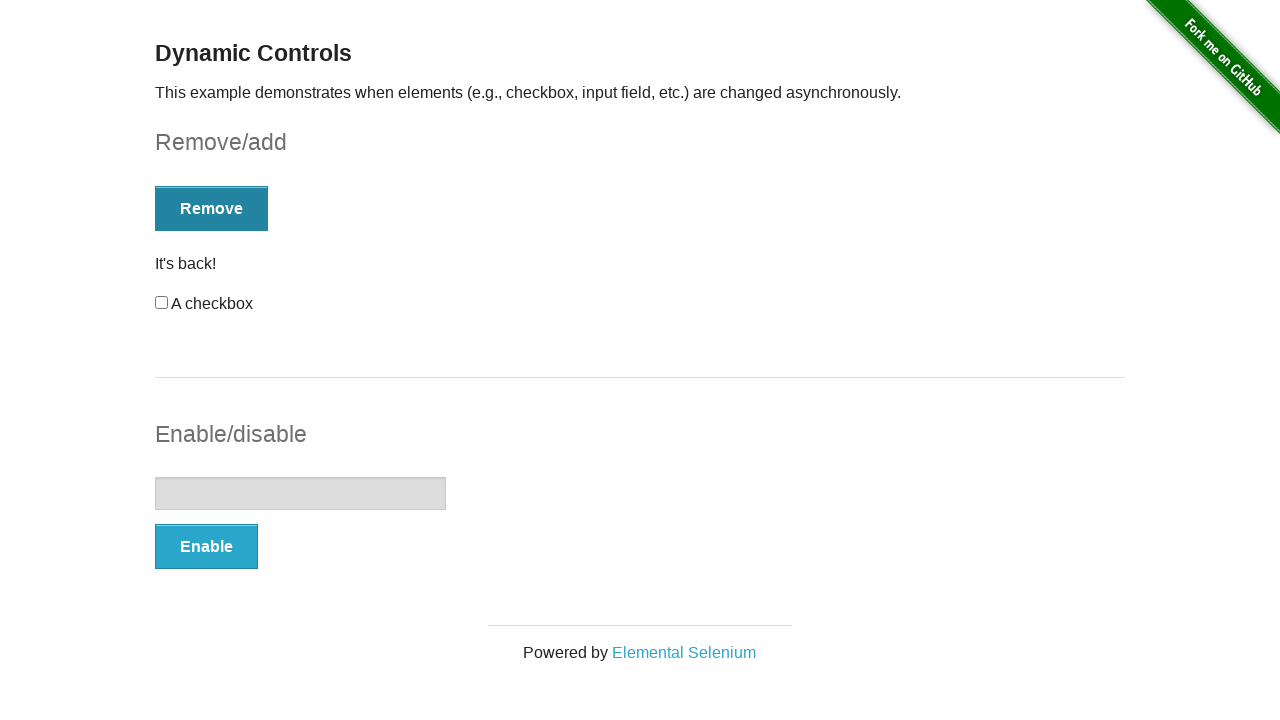

Located the 'It's back!' message element
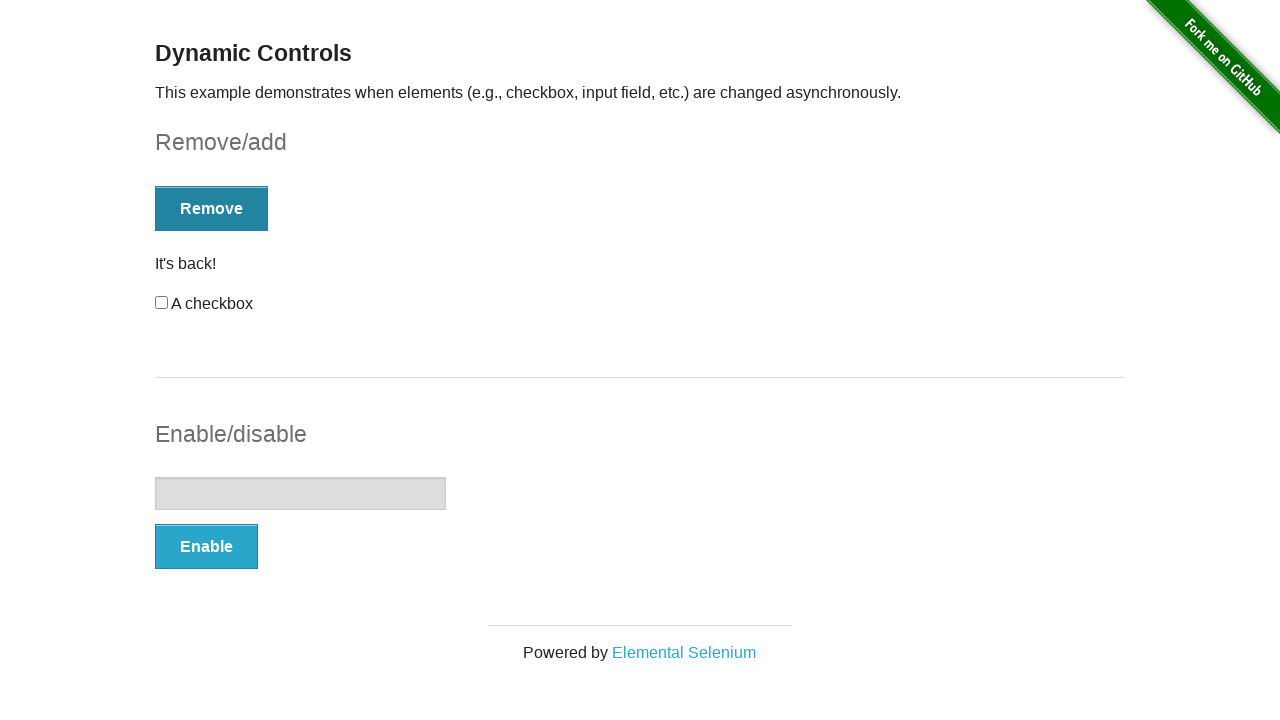

Verified 'It's back!' message is visible
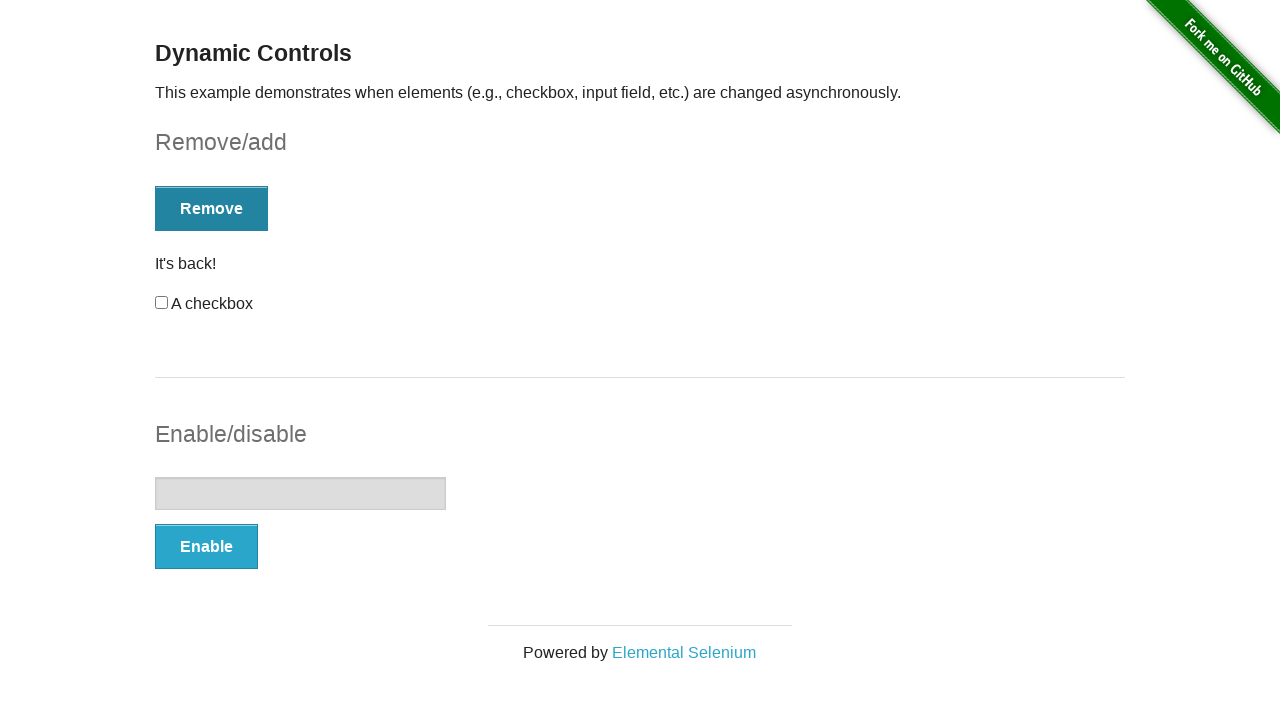

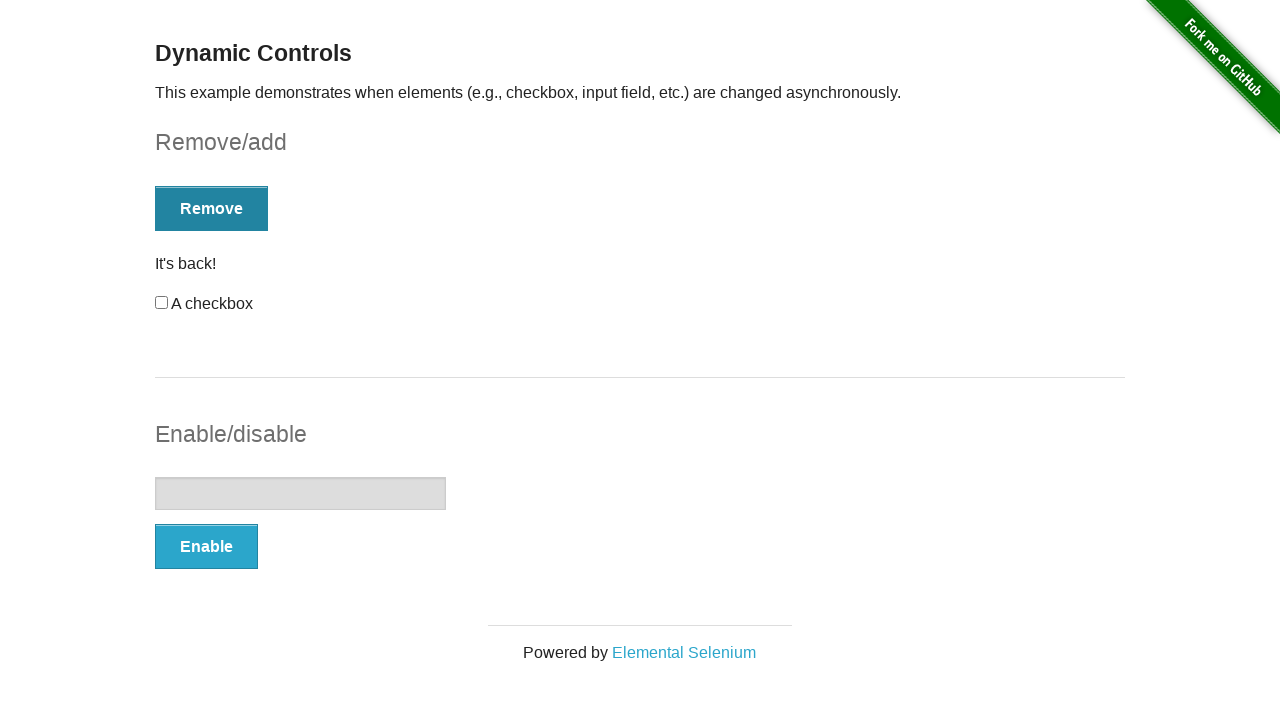